Tests radio button selection functionality by iterating through radio buttons in a group and clicking the one with value "Cheese"

Starting URL: http://www.echoecho.com/htmlforms10.htm

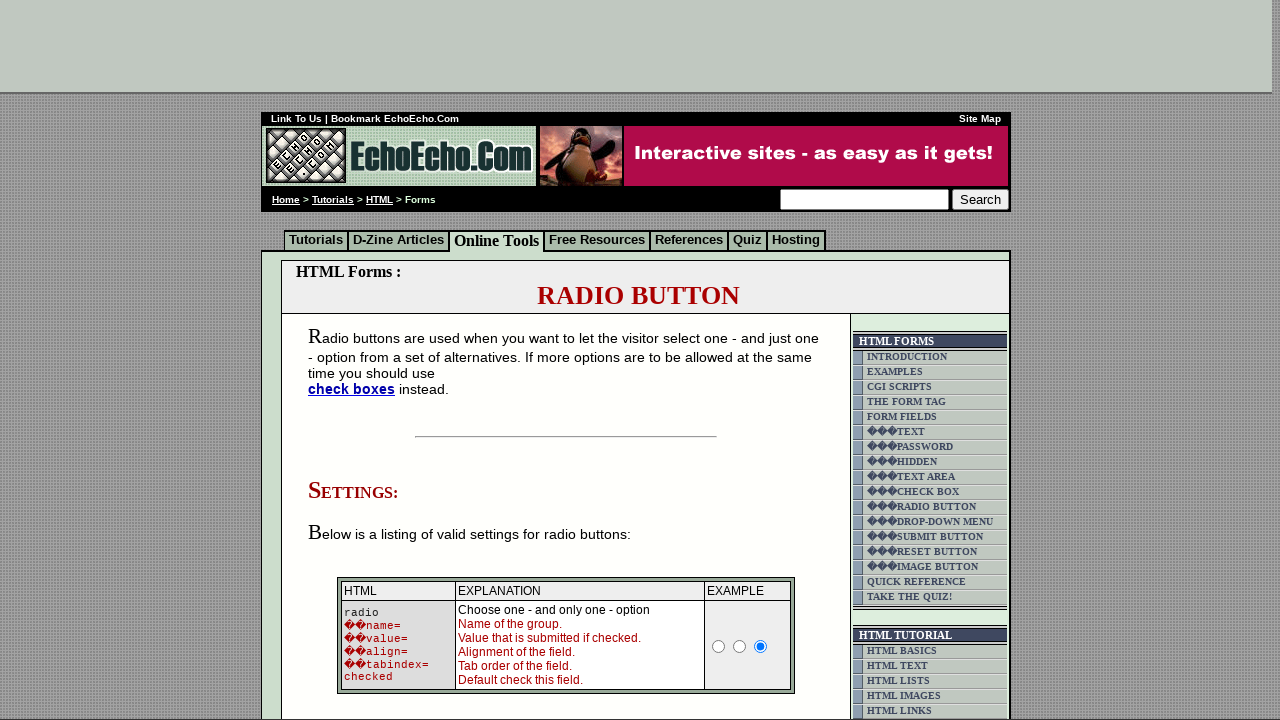

Navigated to radio button form page
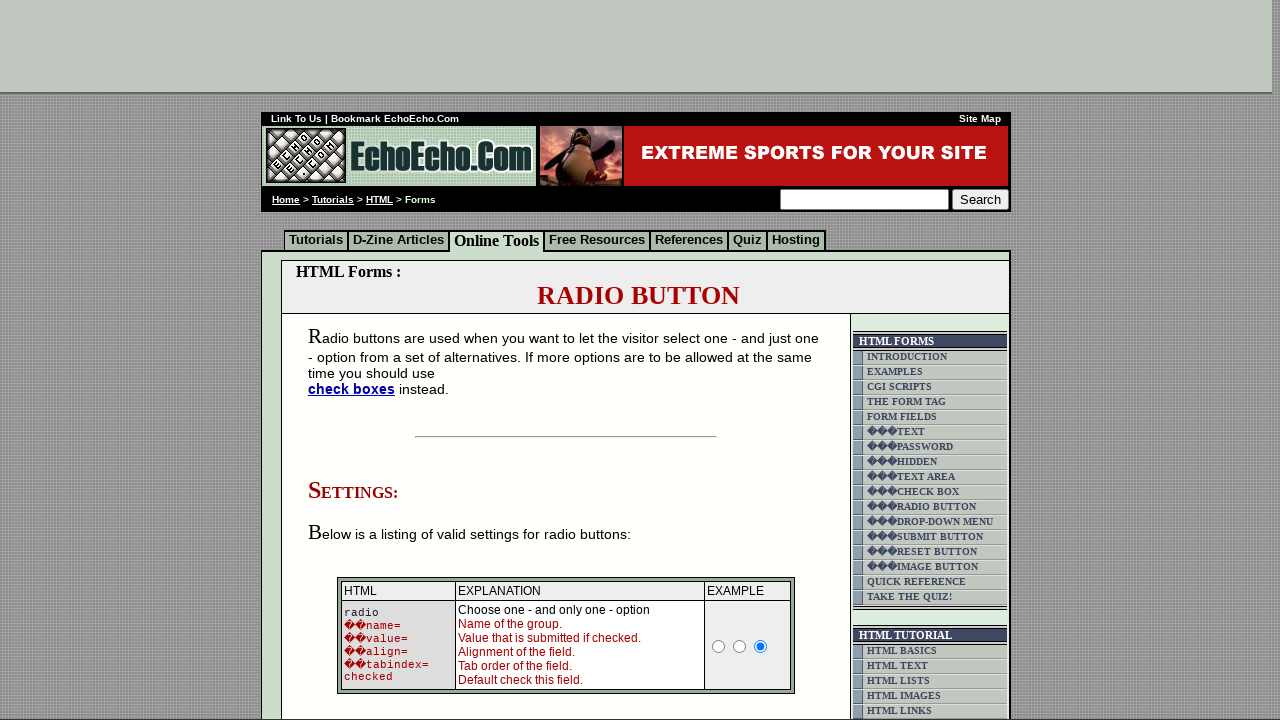

Clicked radio button with value 'Cheese' at (356, 360) on input[name='group1'][value='Cheese']
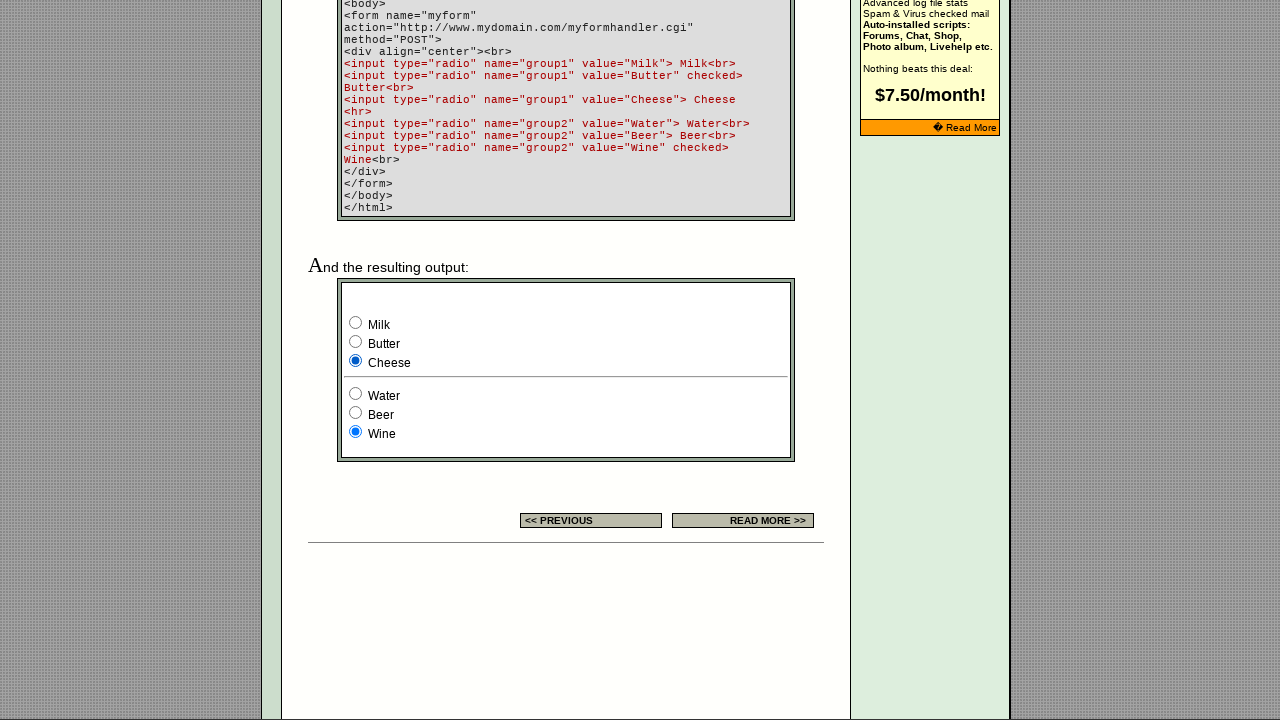

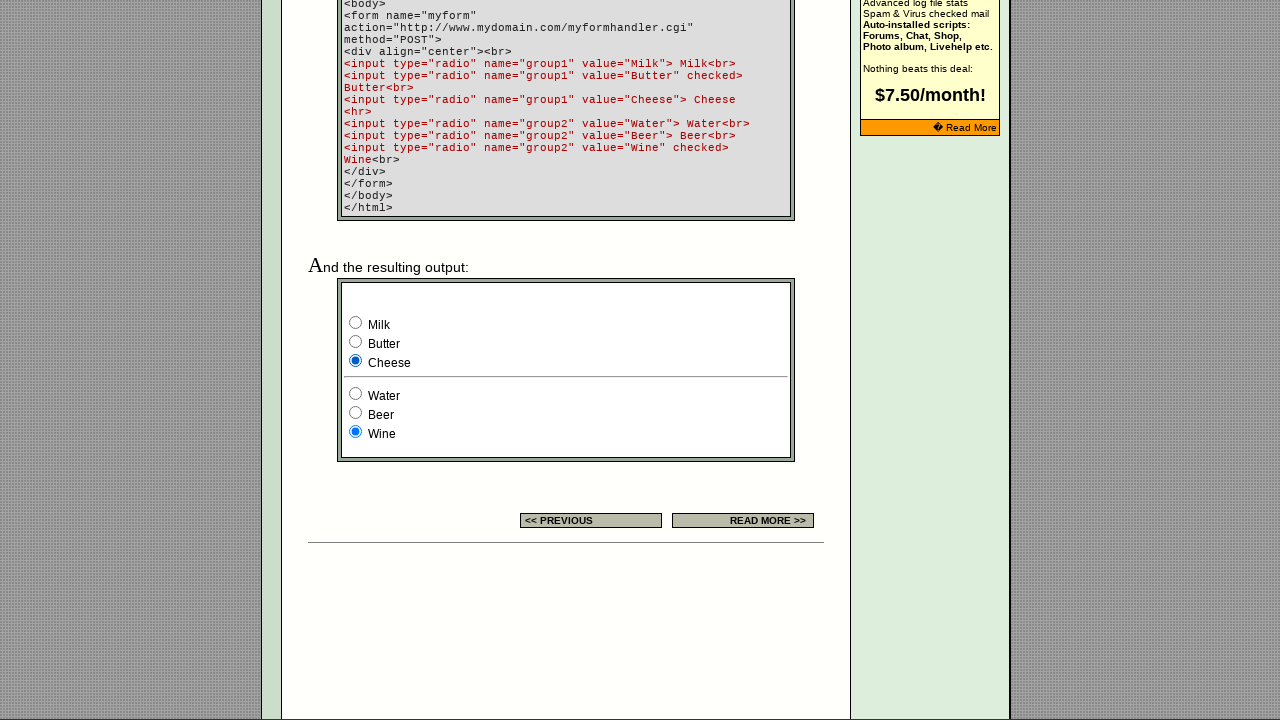